Attempts to locate a non-existent element on the Python.org homepage to test element finding behavior

Starting URL: https://python.org

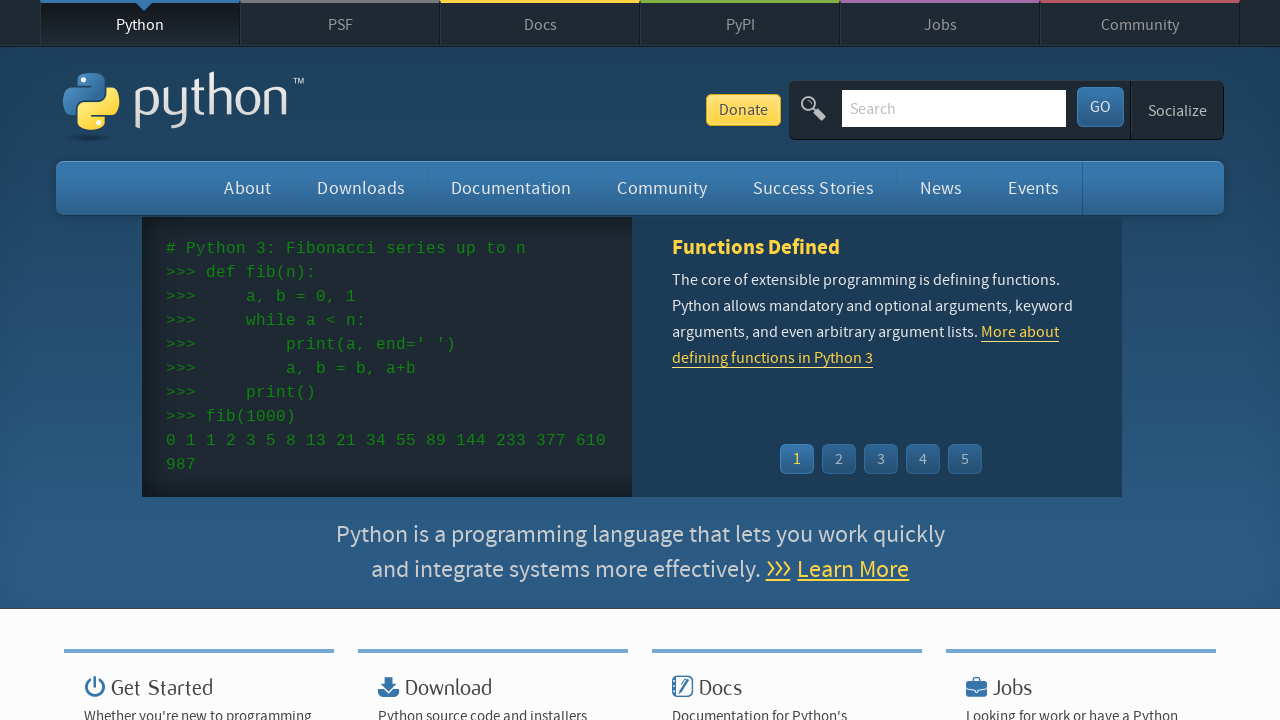

Element #nemletezik not found (timeout as expected)
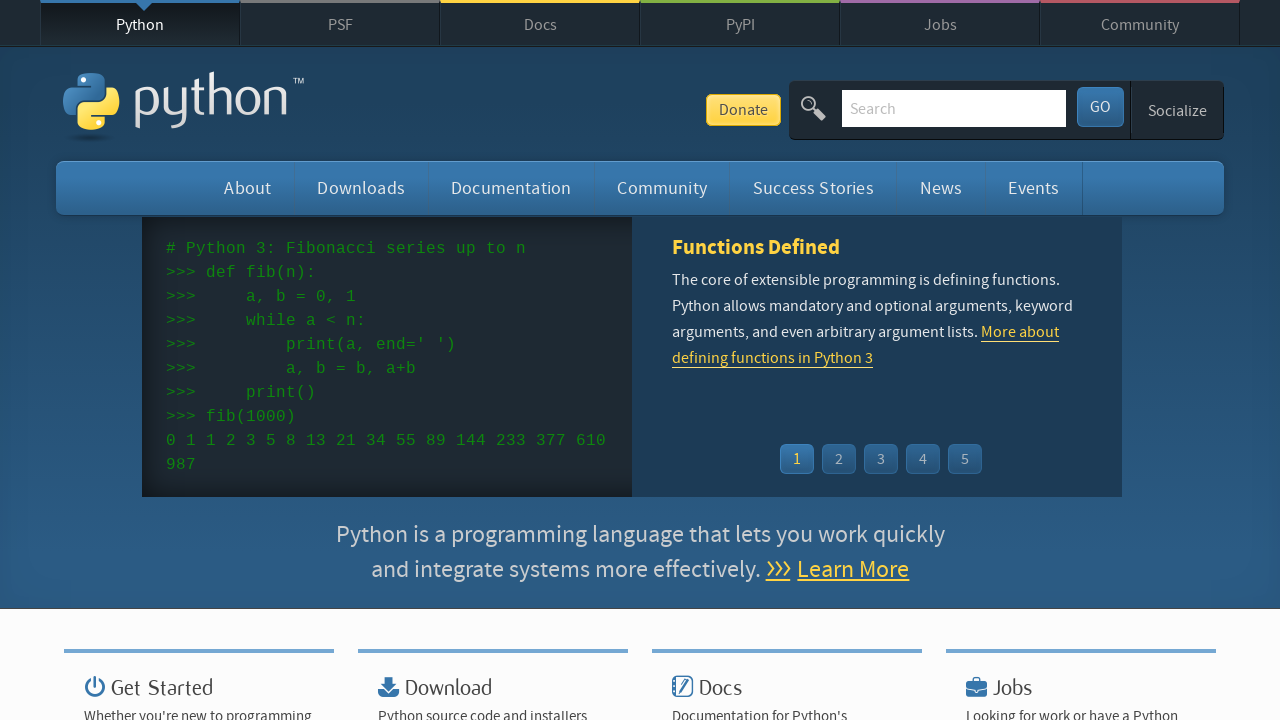

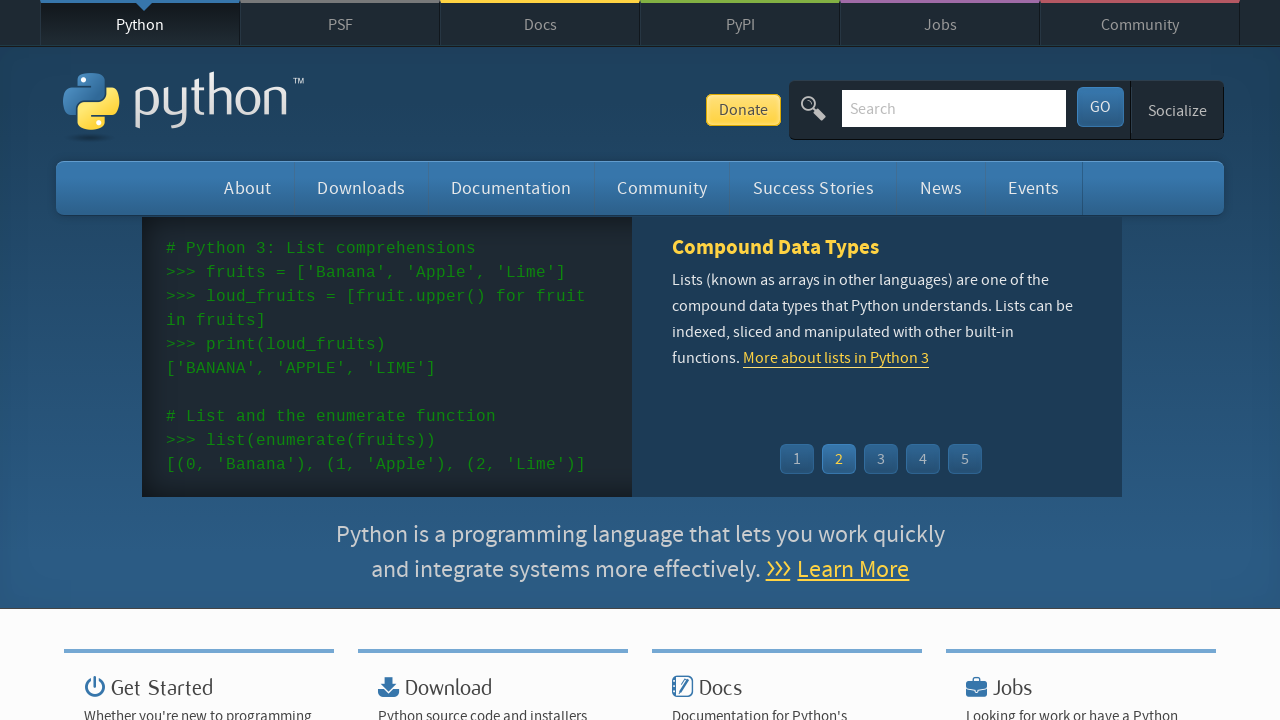